Tests web-to-screenshot conversion by entering a URL and clicking the convert button to initiate the conversion process

Starting URL: https://webtopdf.com/ru/screenshot

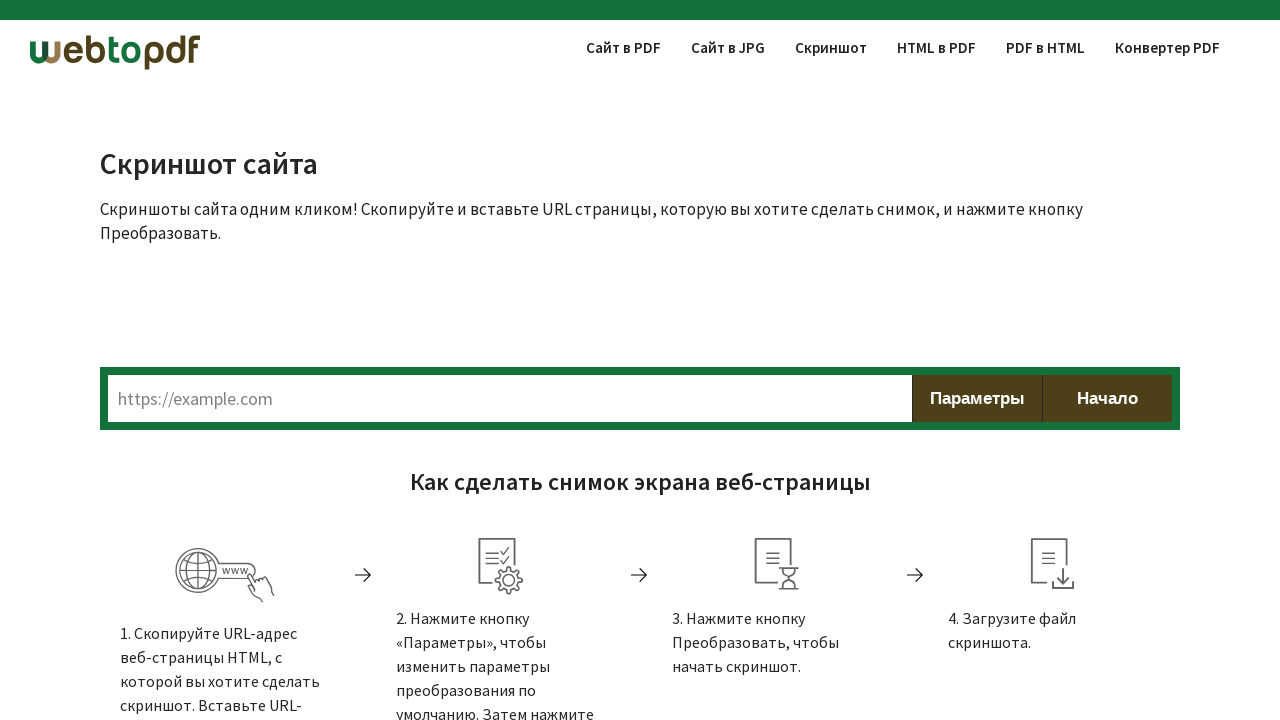

Filled URL field with 'https://example.com' on #textUrl
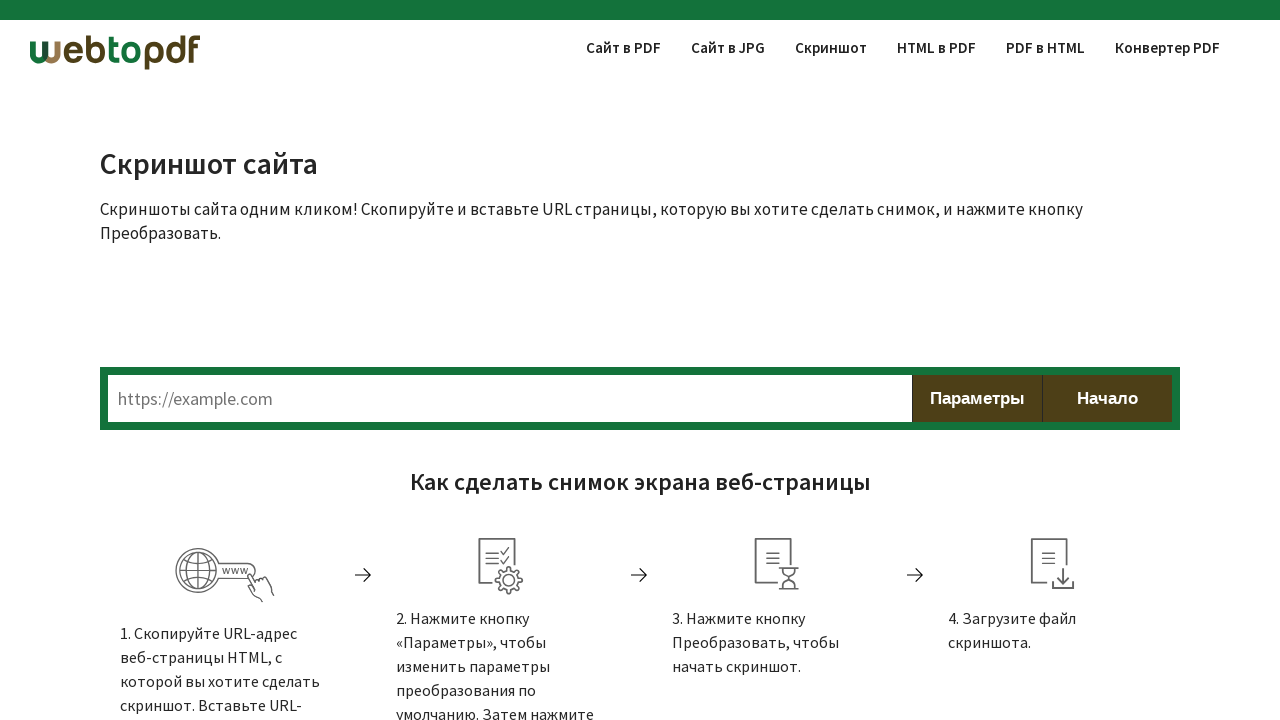

Clicked convert button to initiate web-to-screenshot conversion at (1107, 398) on #btnConvert
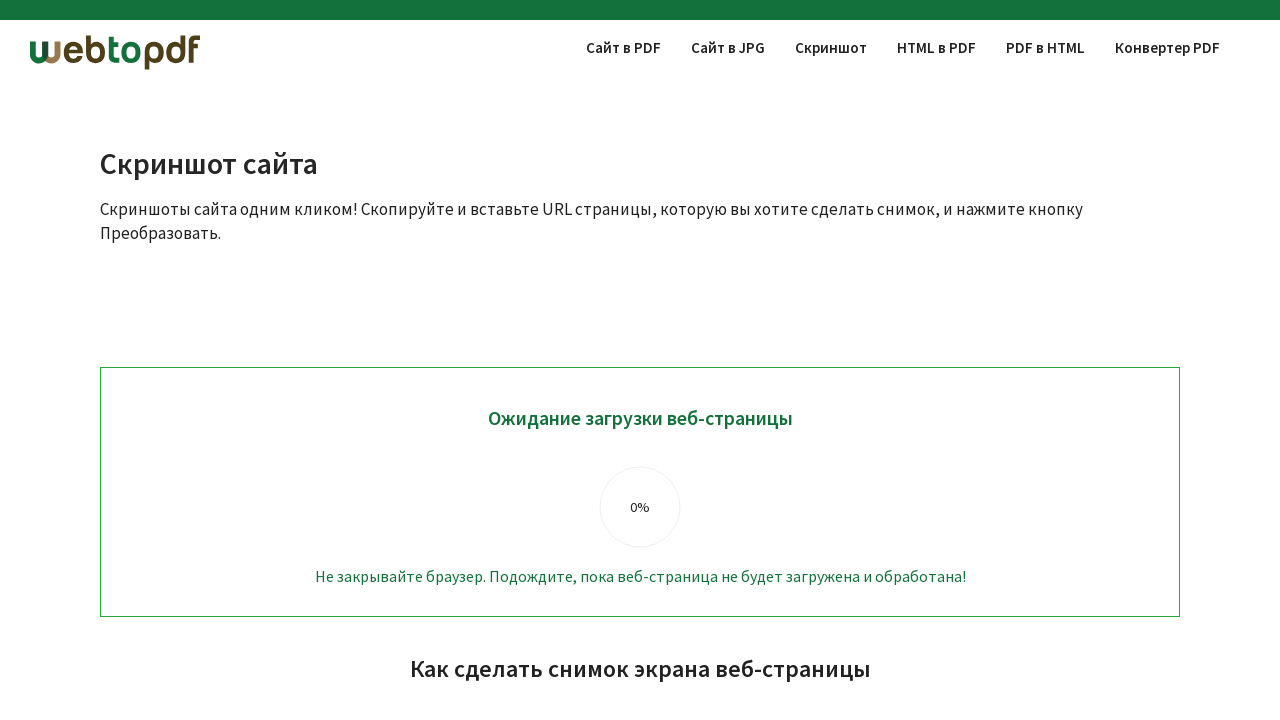

Conversion process initiated - navigated to result page
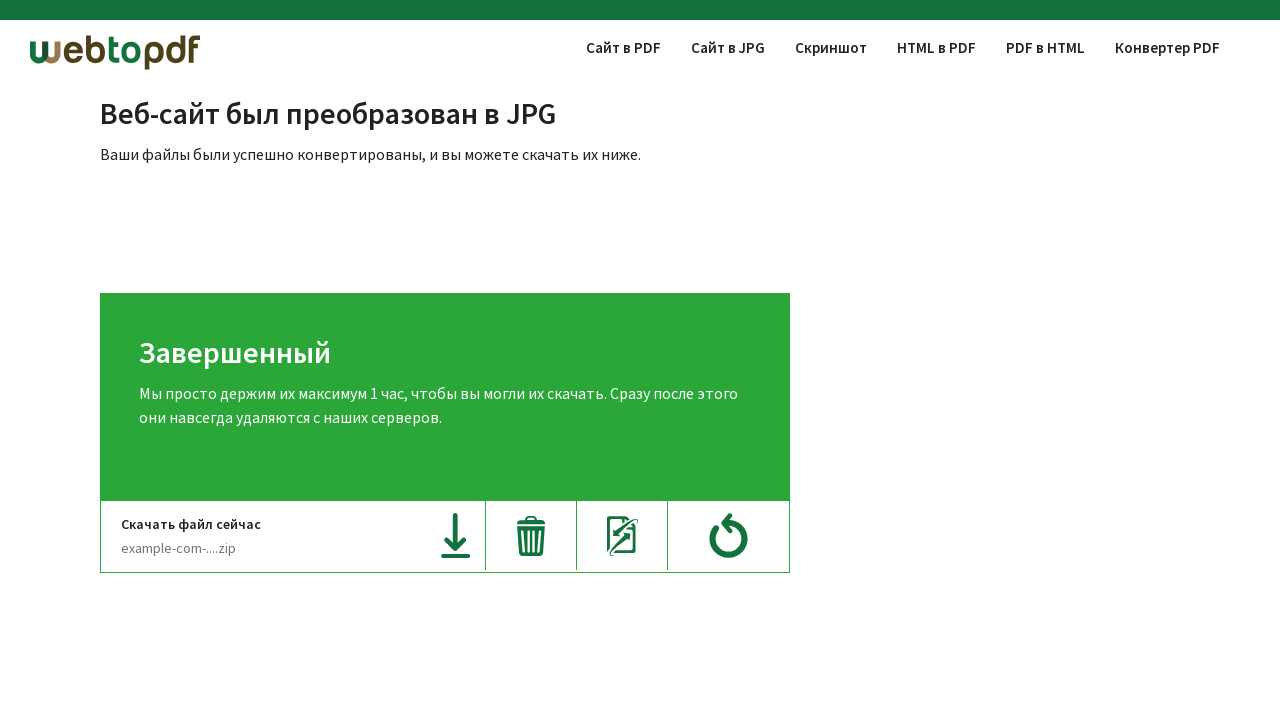

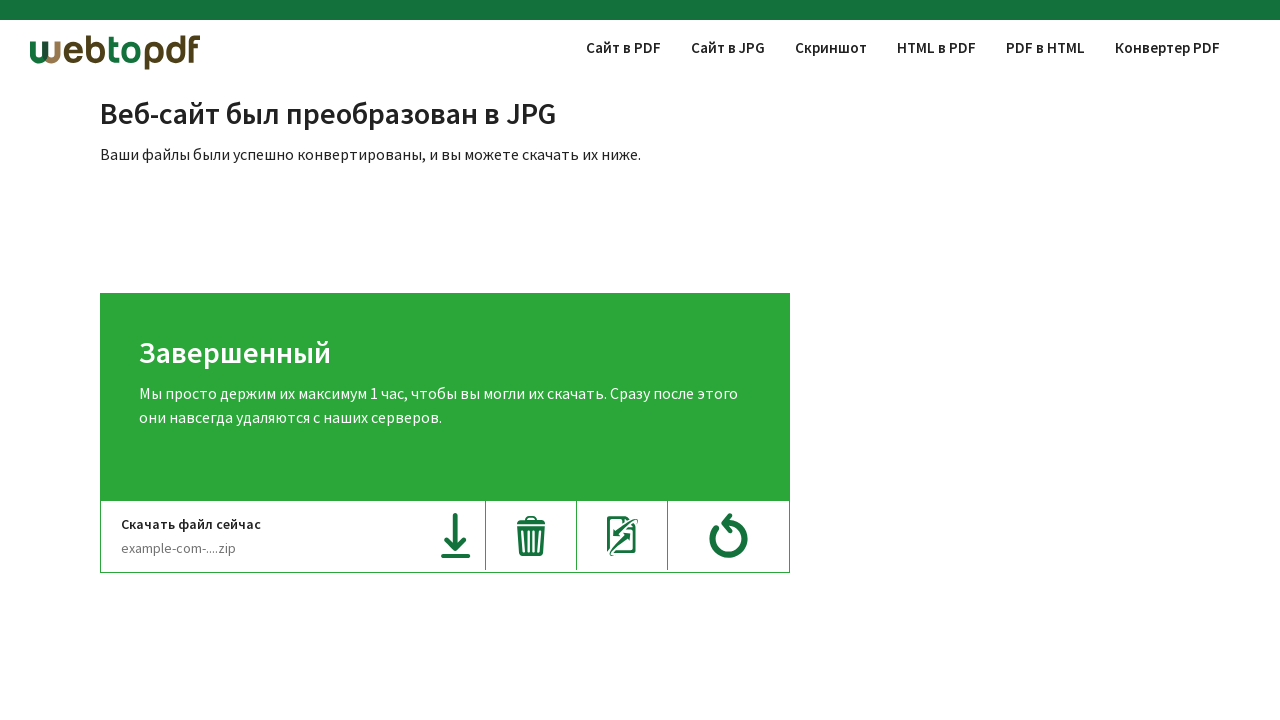